Tests dropdown selection functionality by selecting an option from a select menu and verifying the selection

Starting URL: https://eviltester.github.io/supportclasses/#_2000

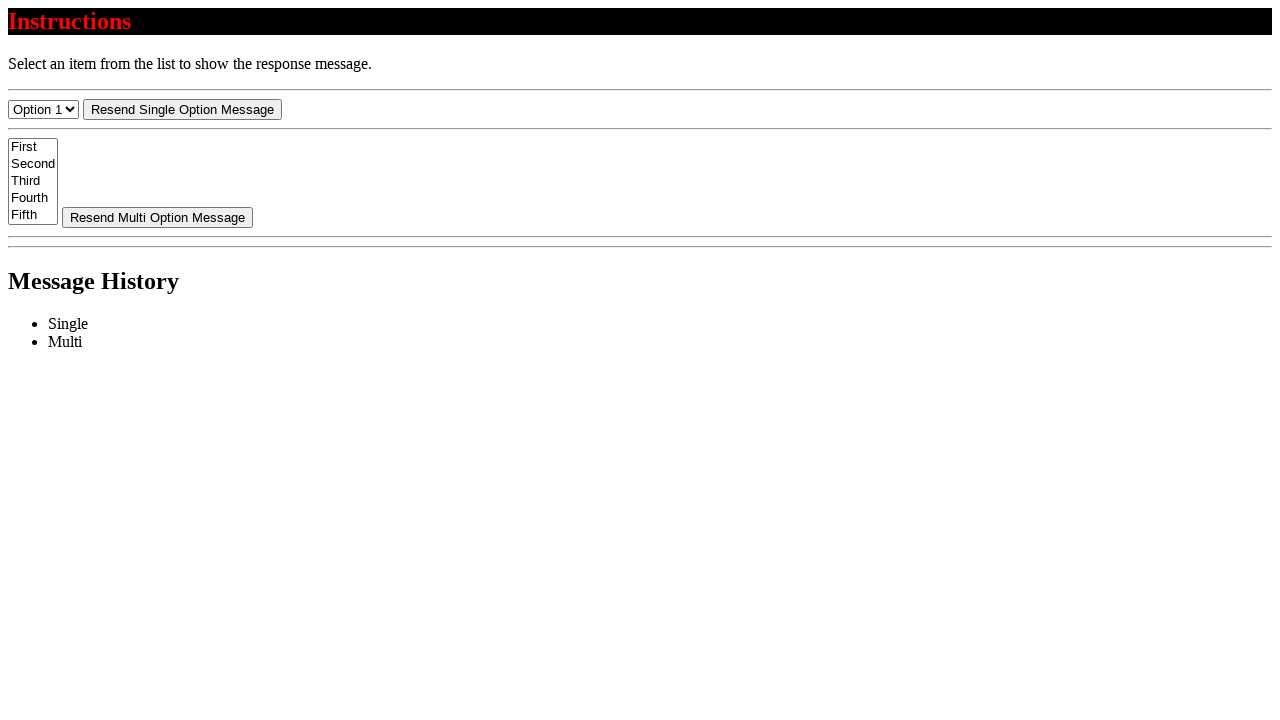

Navigated to the support classes page
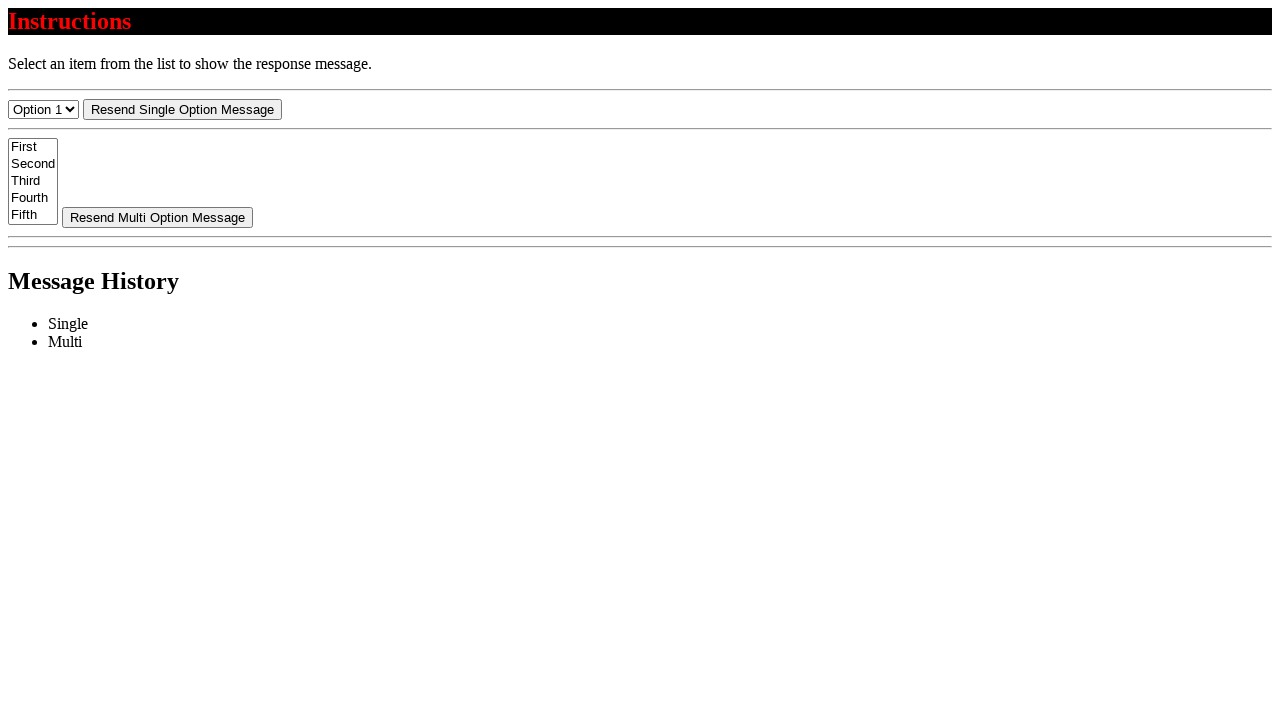

Located the select menu element
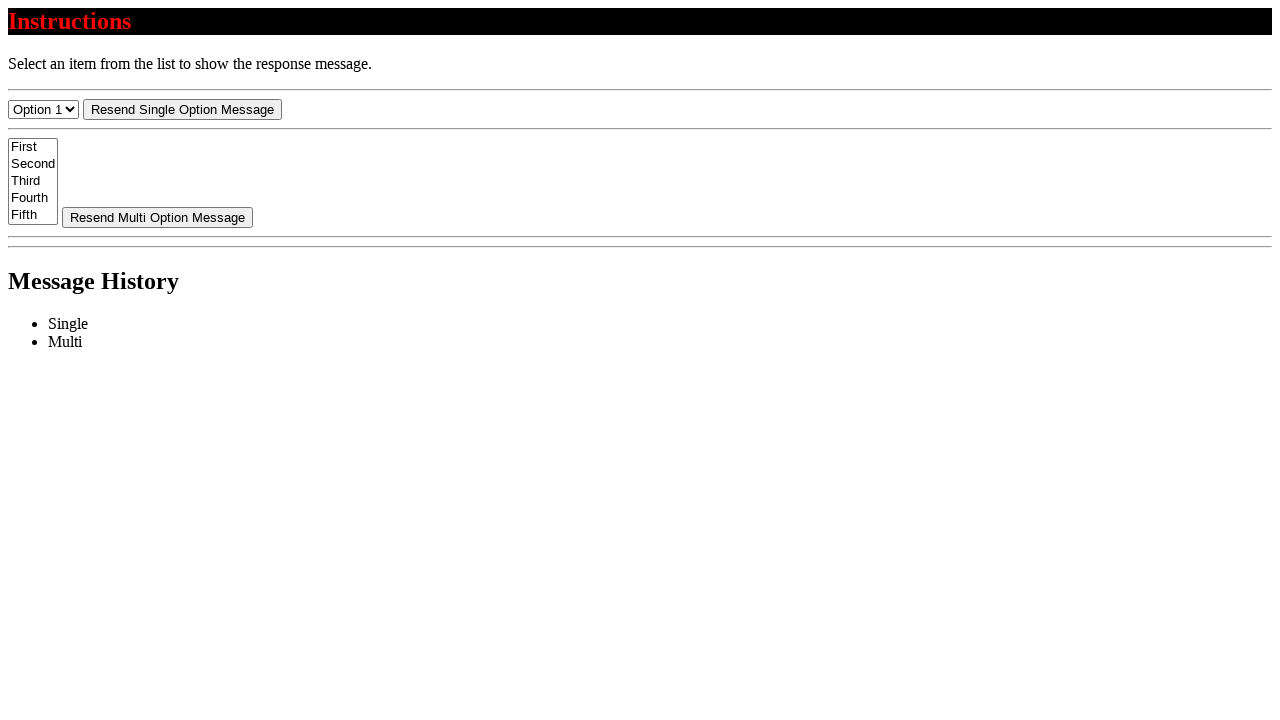

Selected 'Option 3' from the dropdown menu on #select-menu
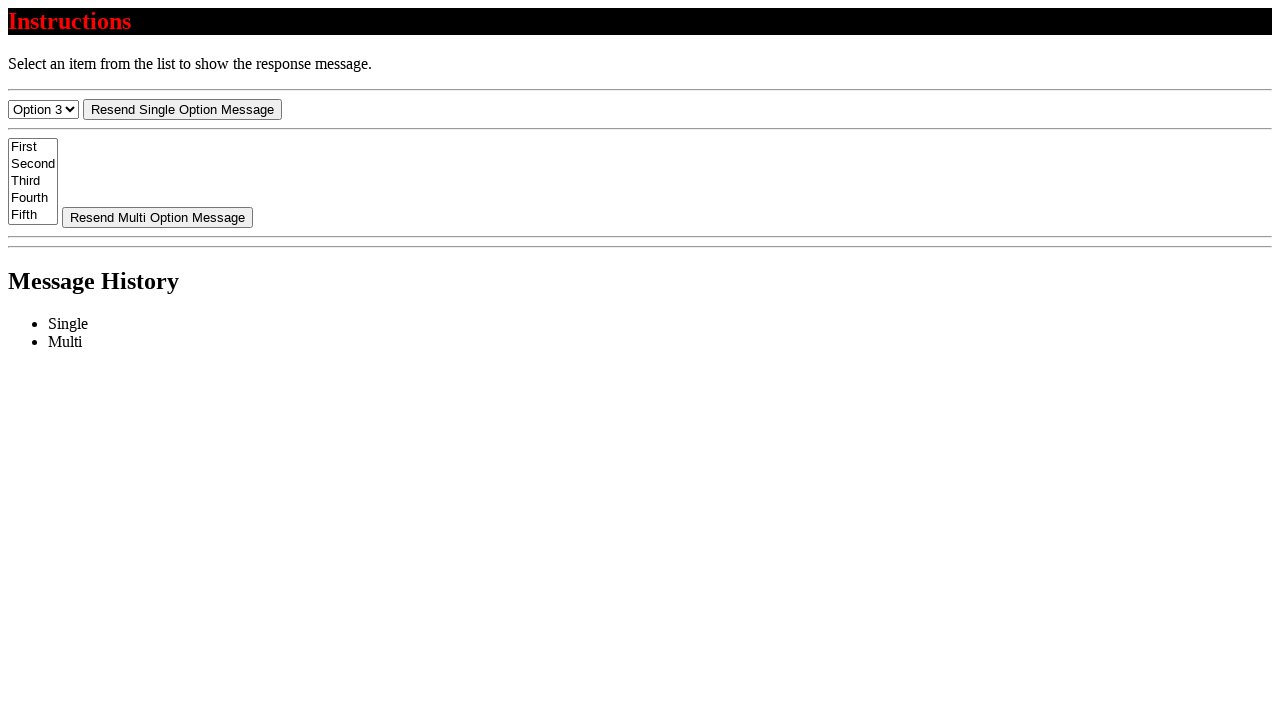

Verified that the selected option value is '3'
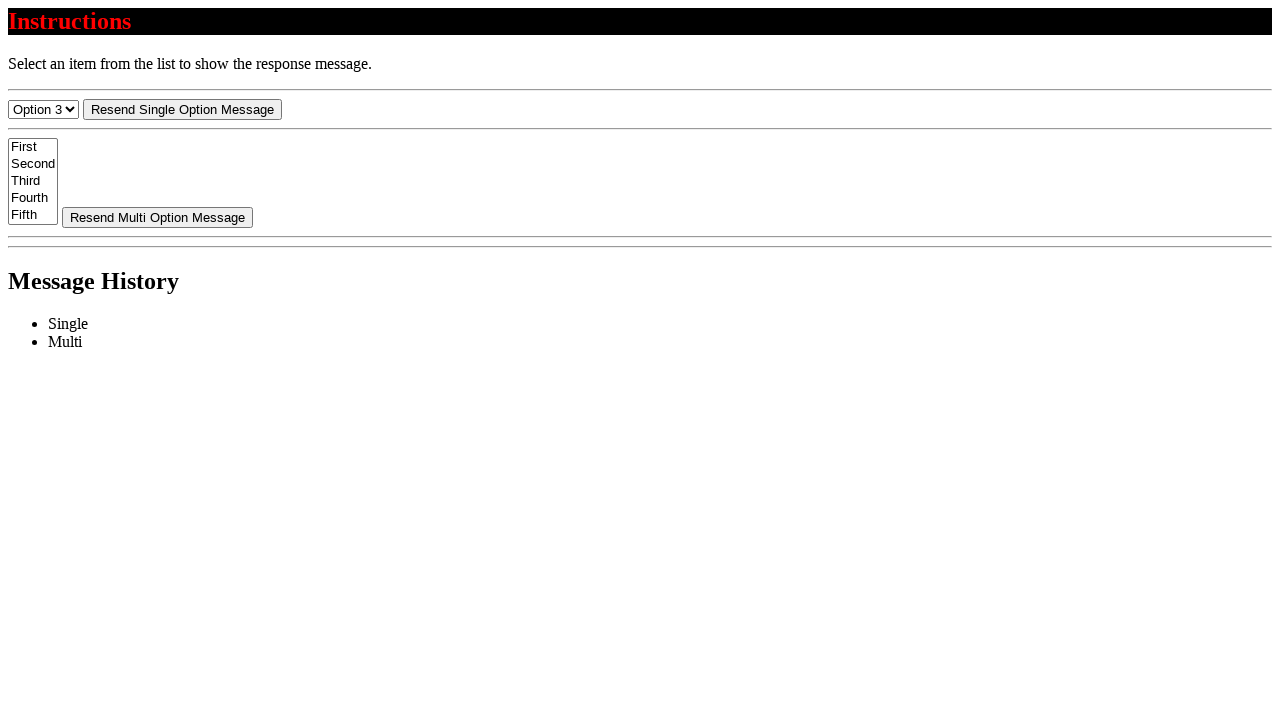

Confirmed multi-select element is present on the page
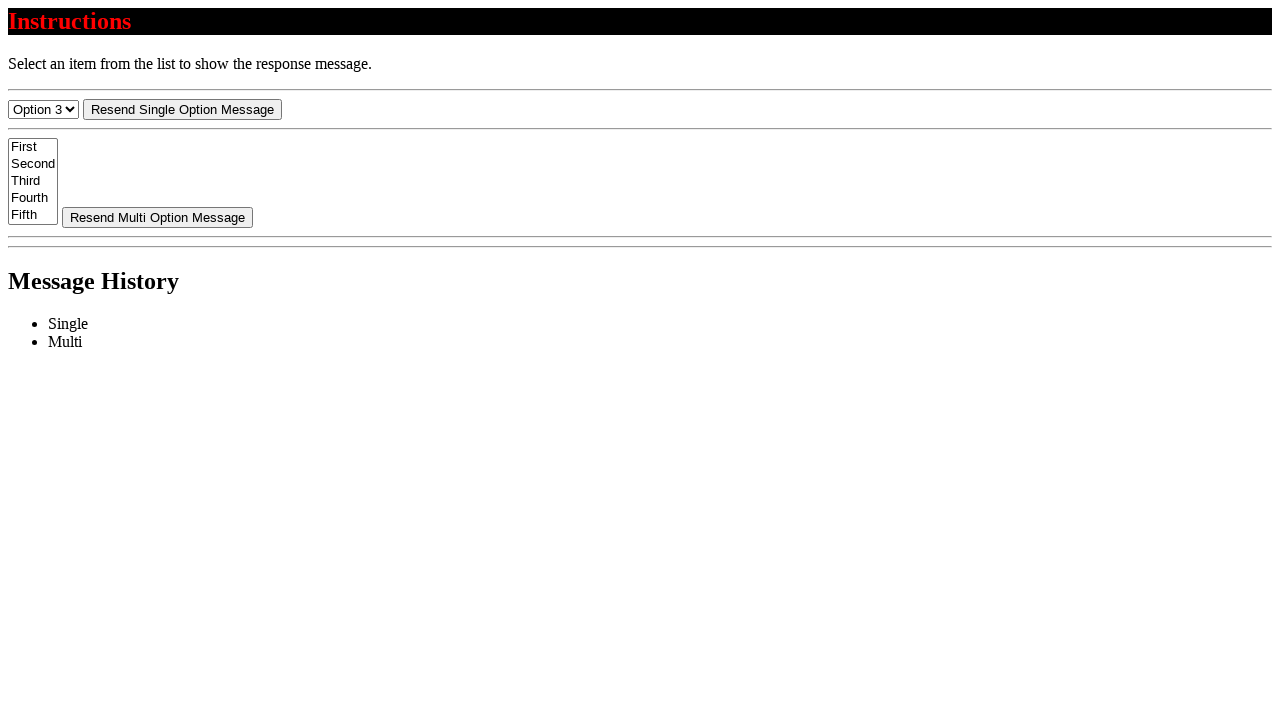

Retrieved all option elements from the select menu
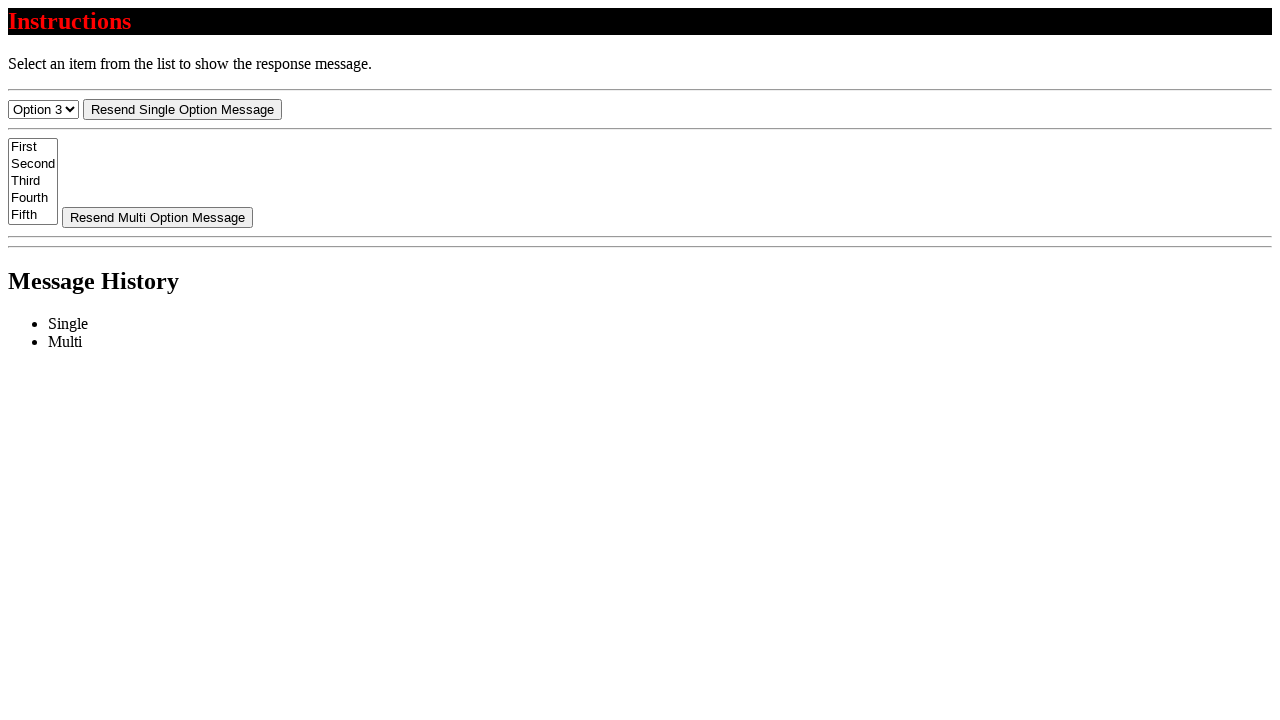

Verified that the select menu contains exactly 4 options
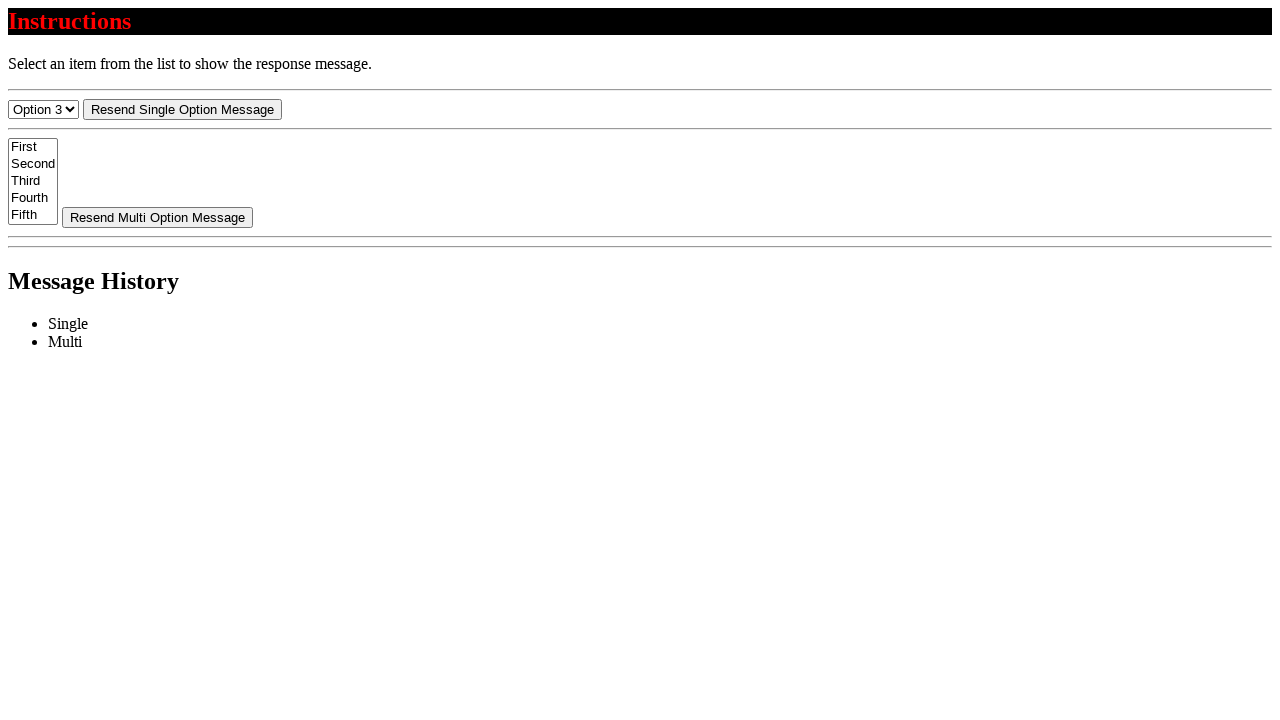

Verified that the first option's text is 'Option 1'
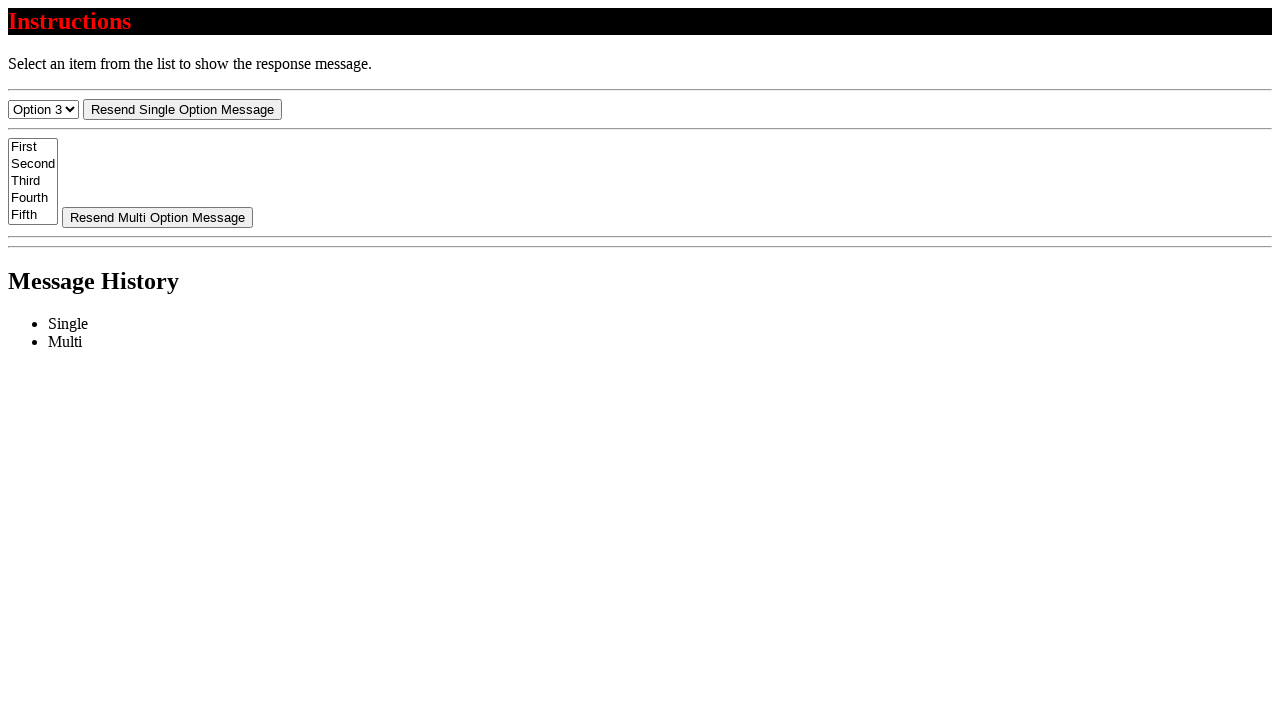

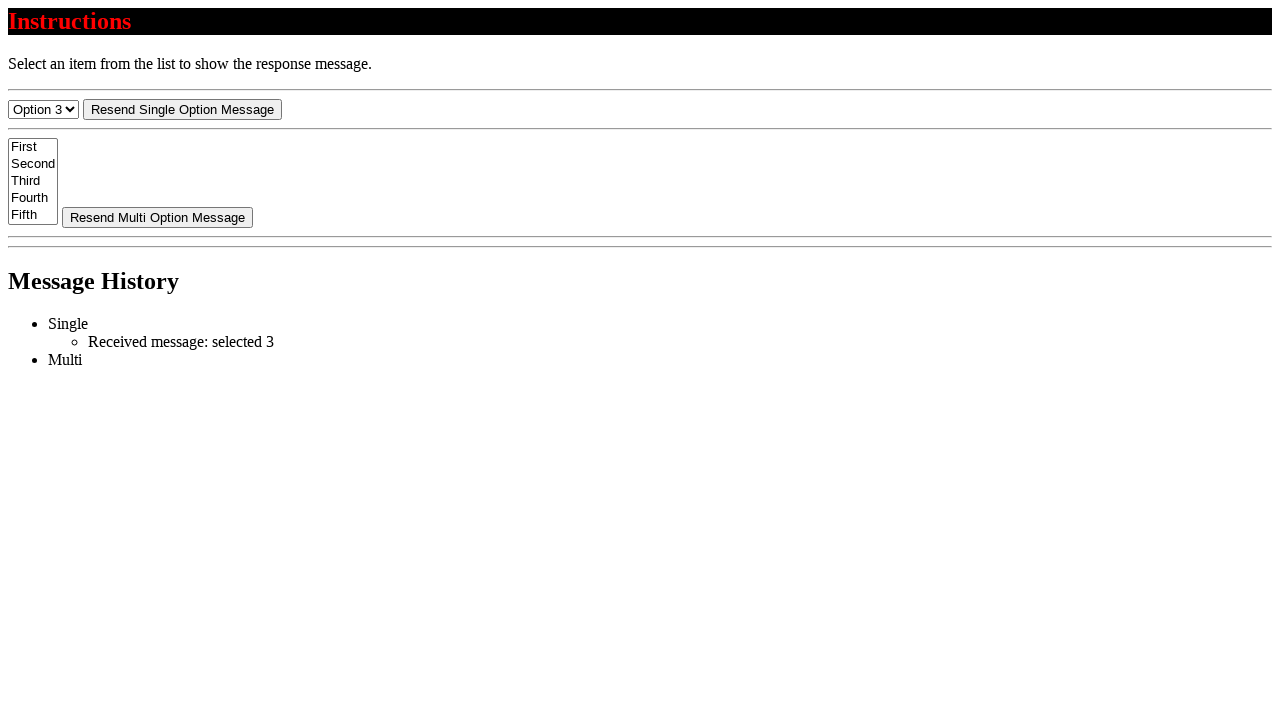